Tests navigation to the About Us page on ParaBank and verifies the page title displays correctly

Starting URL: https://parabank.parasoft.com/parabank/index.htm

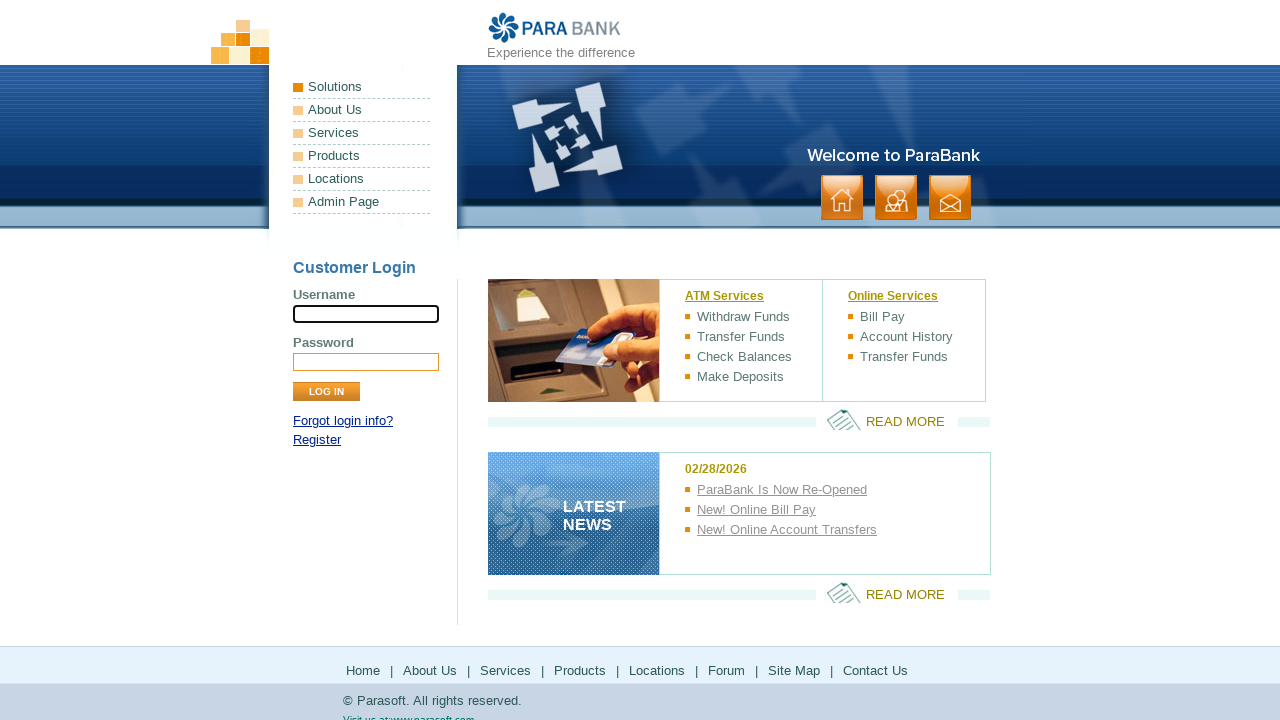

Clicked on About Us link at (362, 110) on a:has-text('About Us')
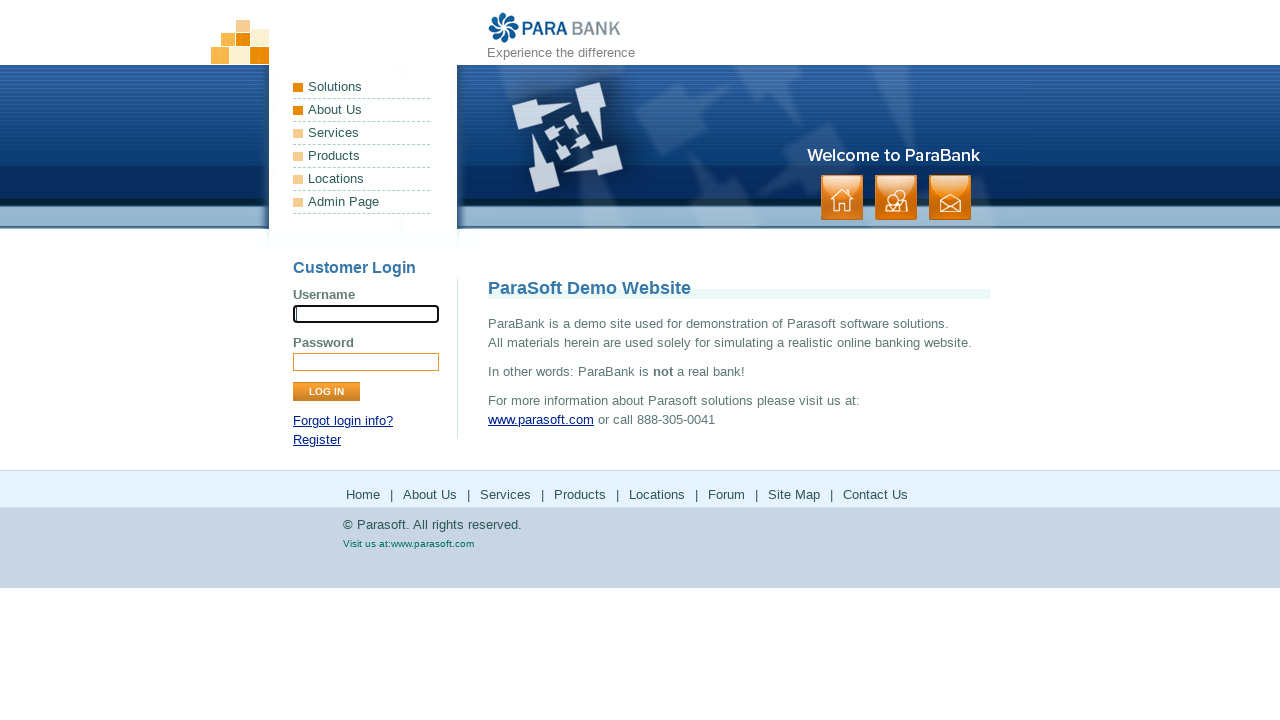

About Us page title element loaded successfully
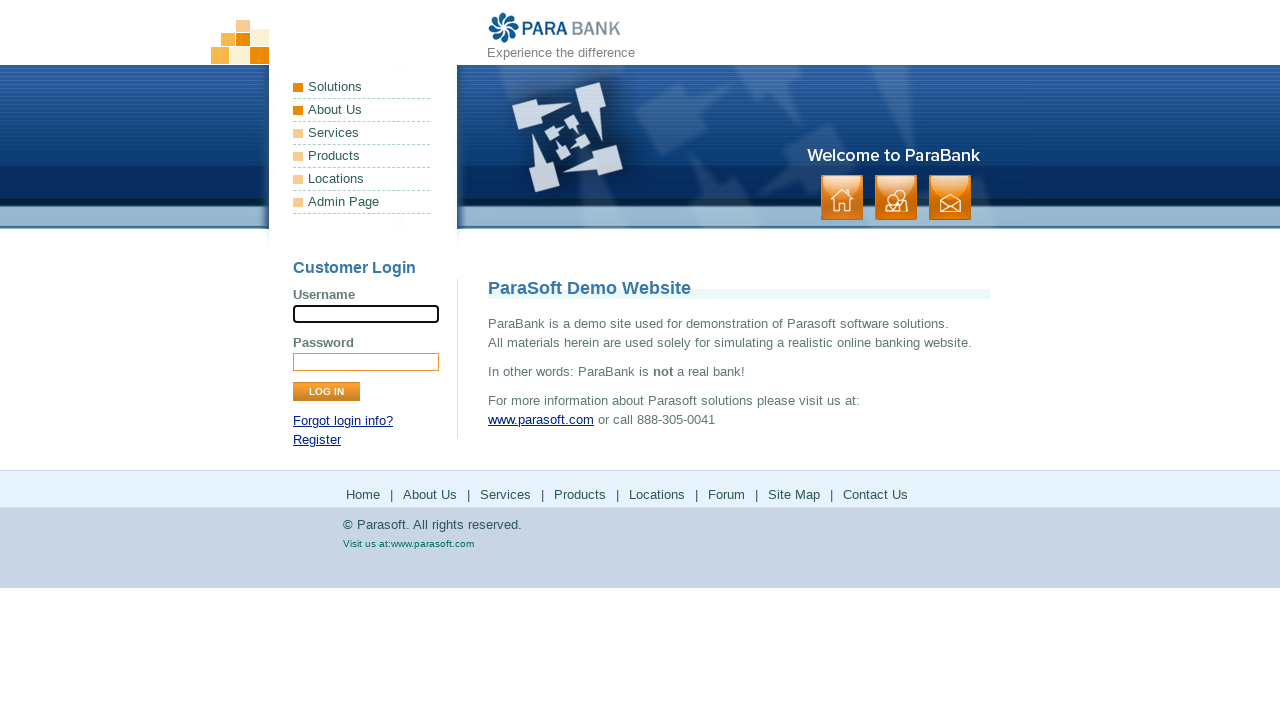

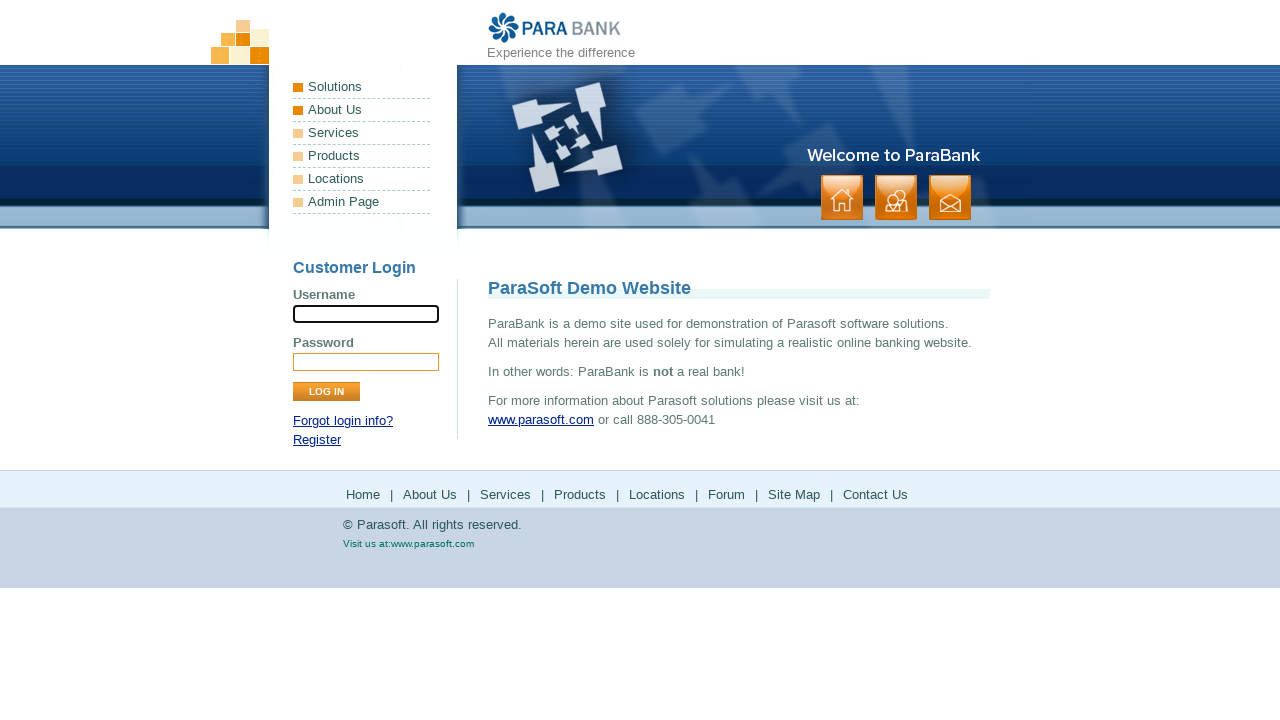